Navigates through a classifieds website by clicking on the apartments category, then finding and clicking on the first region link within the region listings.

Starting URL: https://www.ss.com/

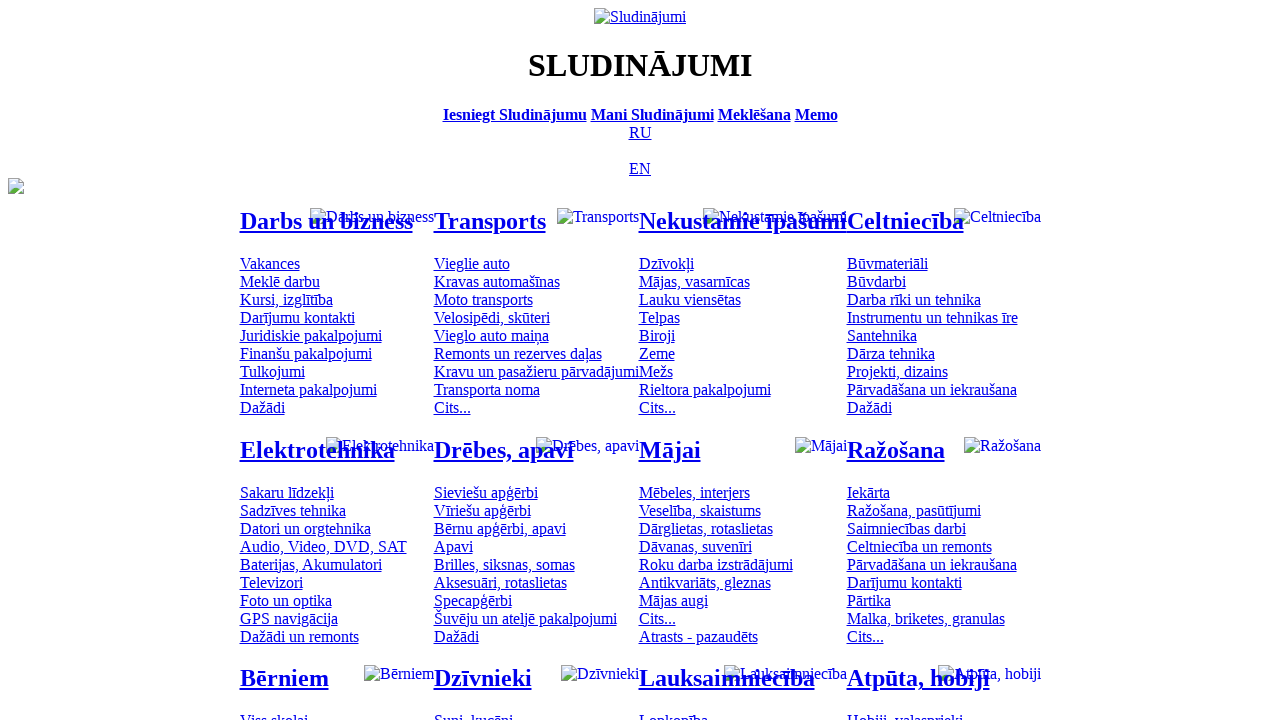

Clicked on apartments category link at (666, 263) on #mtd_59
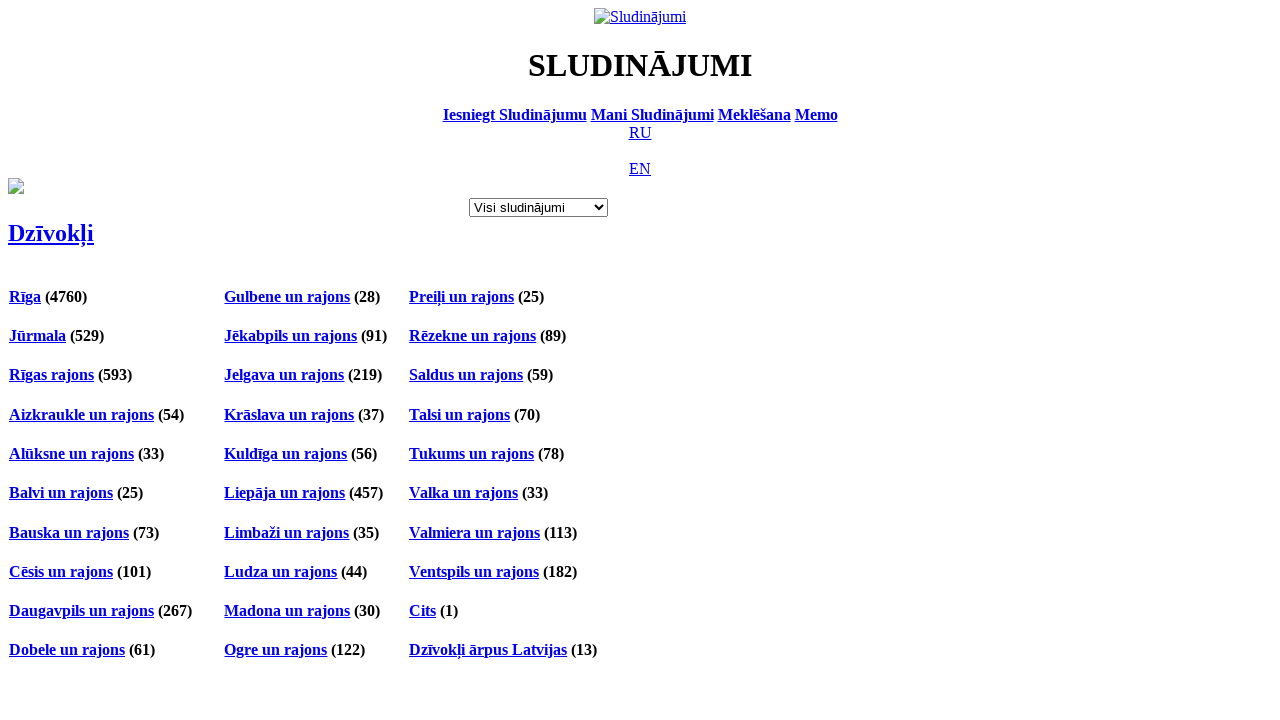

Regions page loaded with h4 elements visible
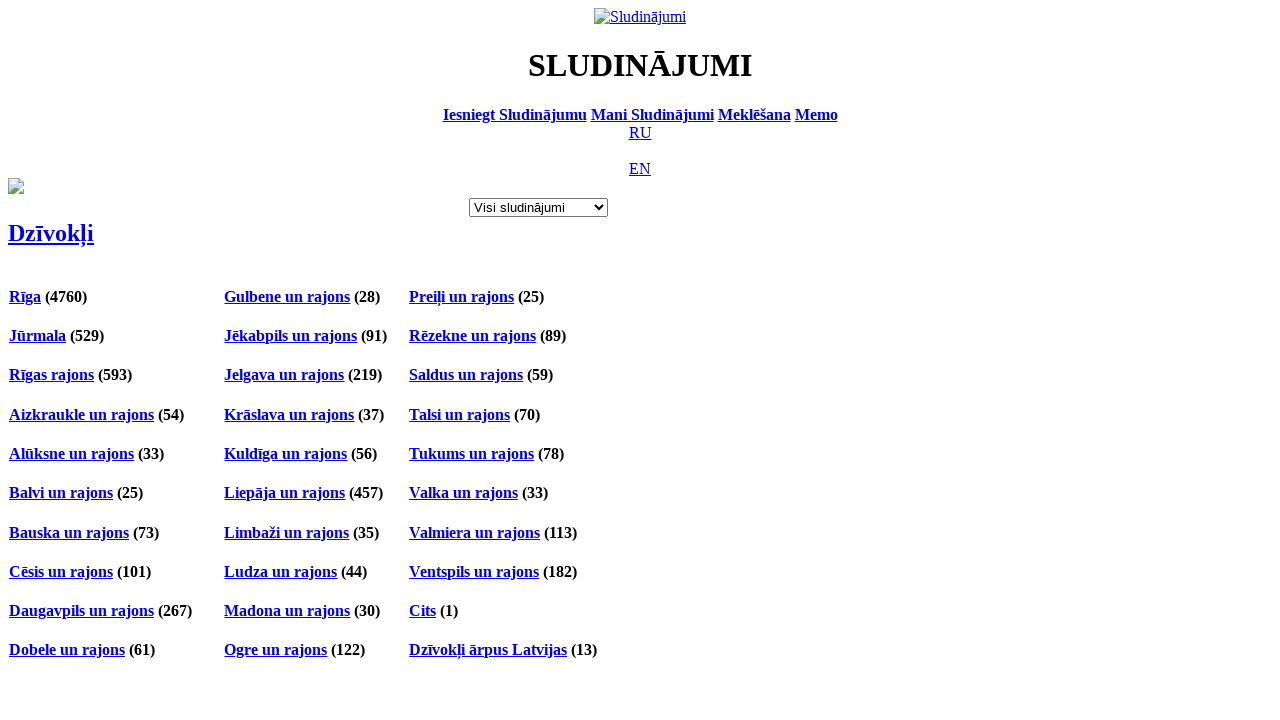

Located first region element
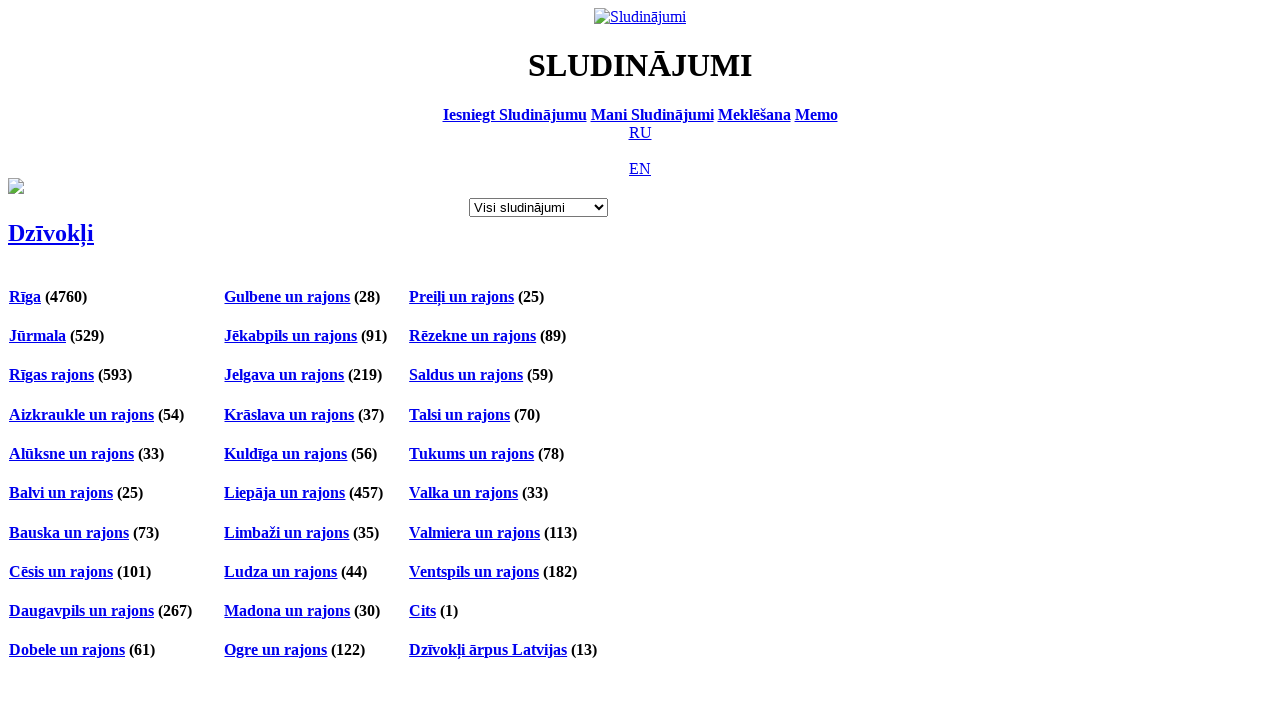

Clicked on first region link within the first region element at (25, 296) on h4 >> nth=0 >> * >> nth=0
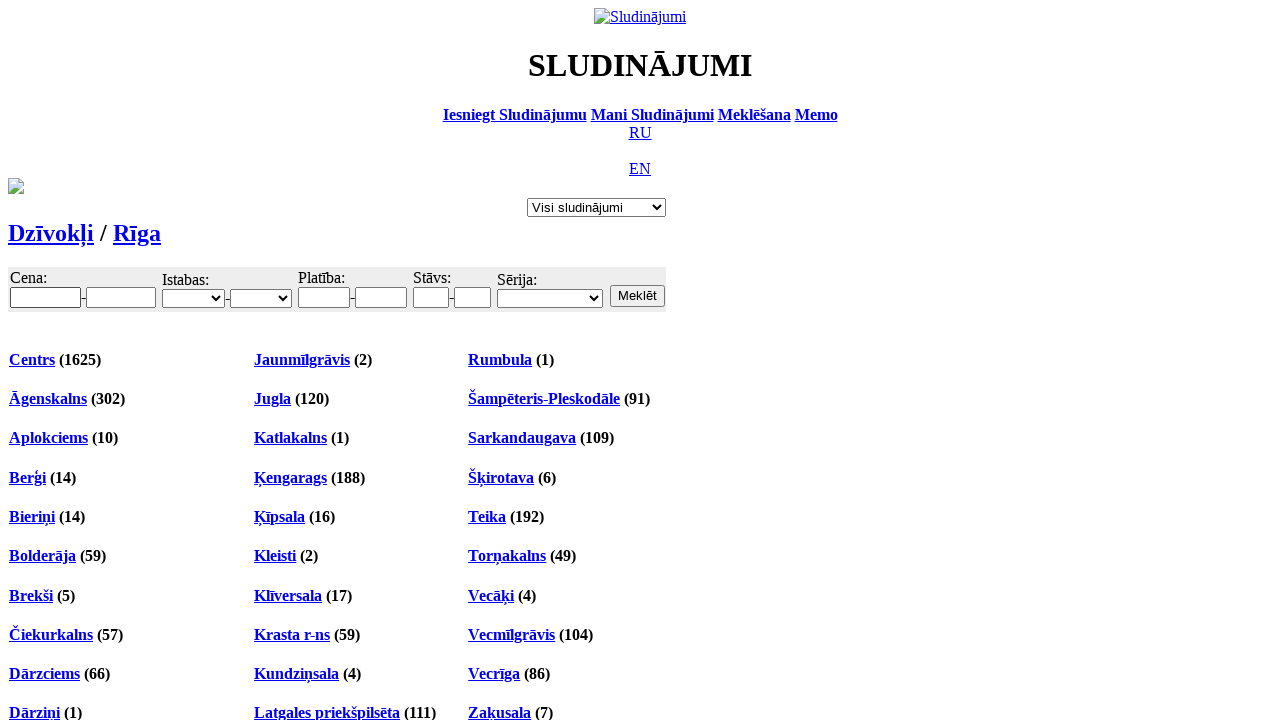

Page finished loading after clicking region link
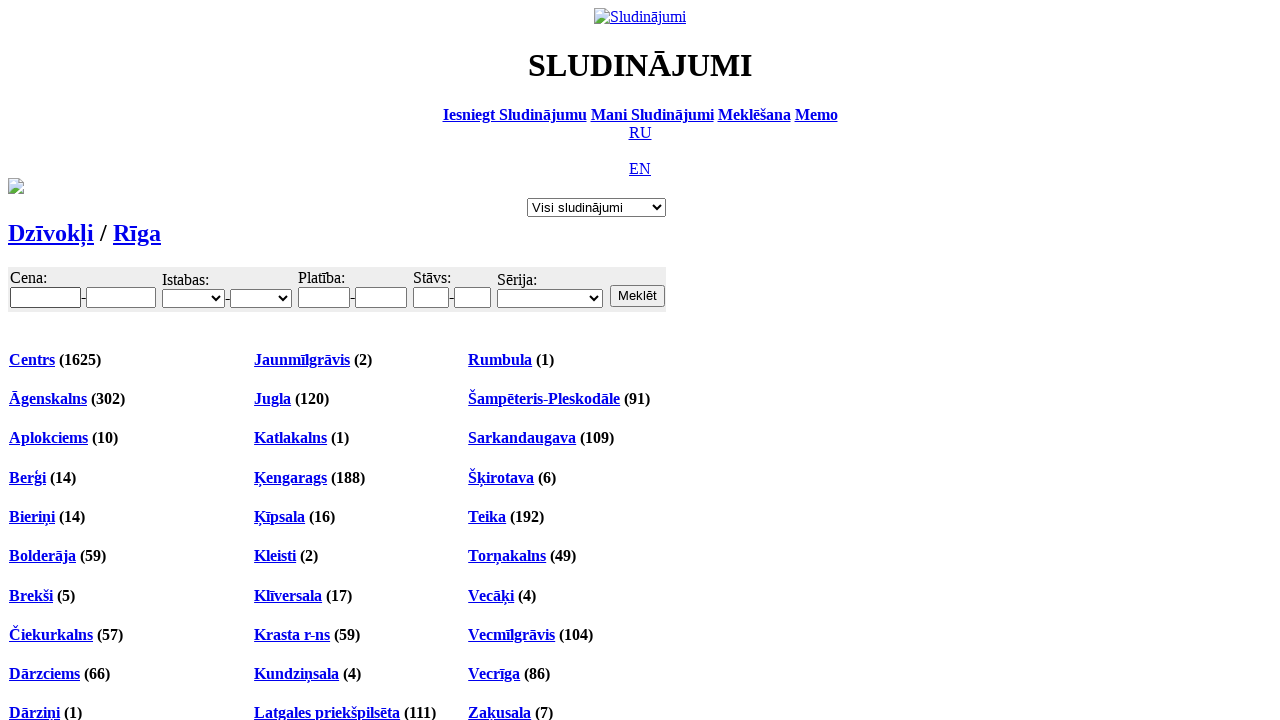

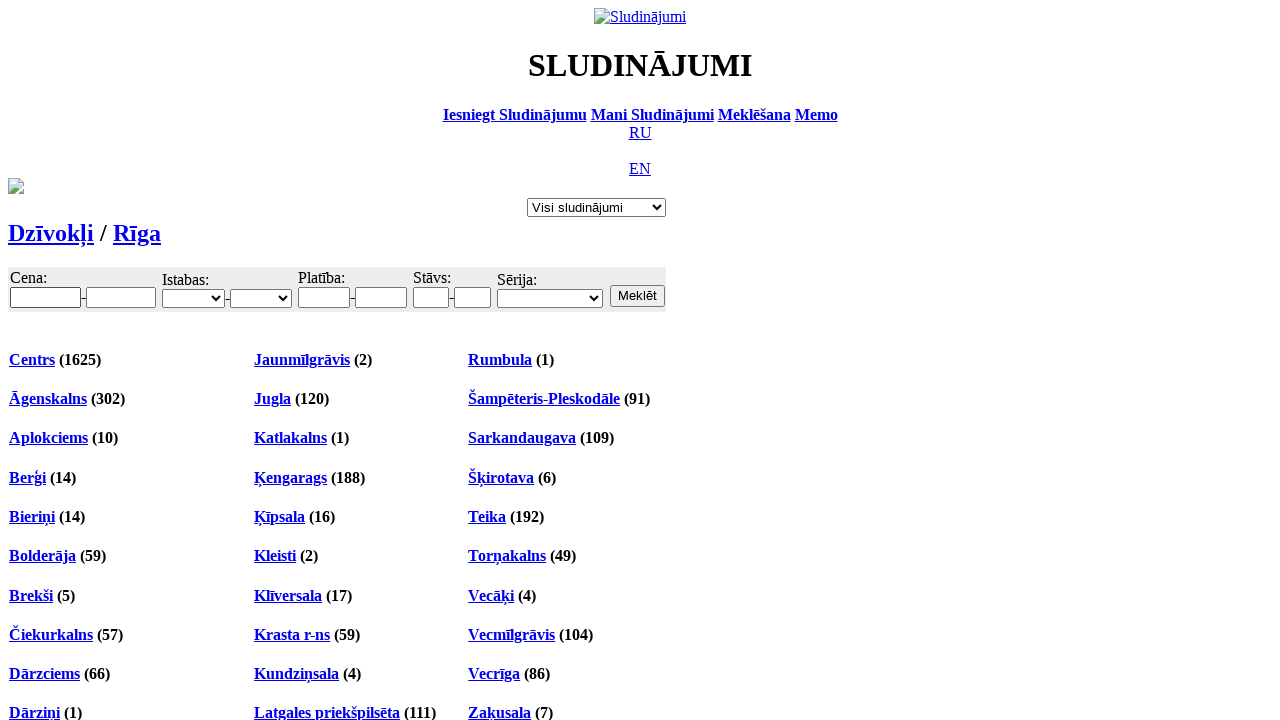